Tests adding specific items to a shopping cart on an e-commerce practice site by searching for vegetables (Cucumber, Brocolli, Beetroot) in the product list and clicking their "Add to cart" buttons.

Starting URL: https://rahulshettyacademy.com/seleniumPractise/

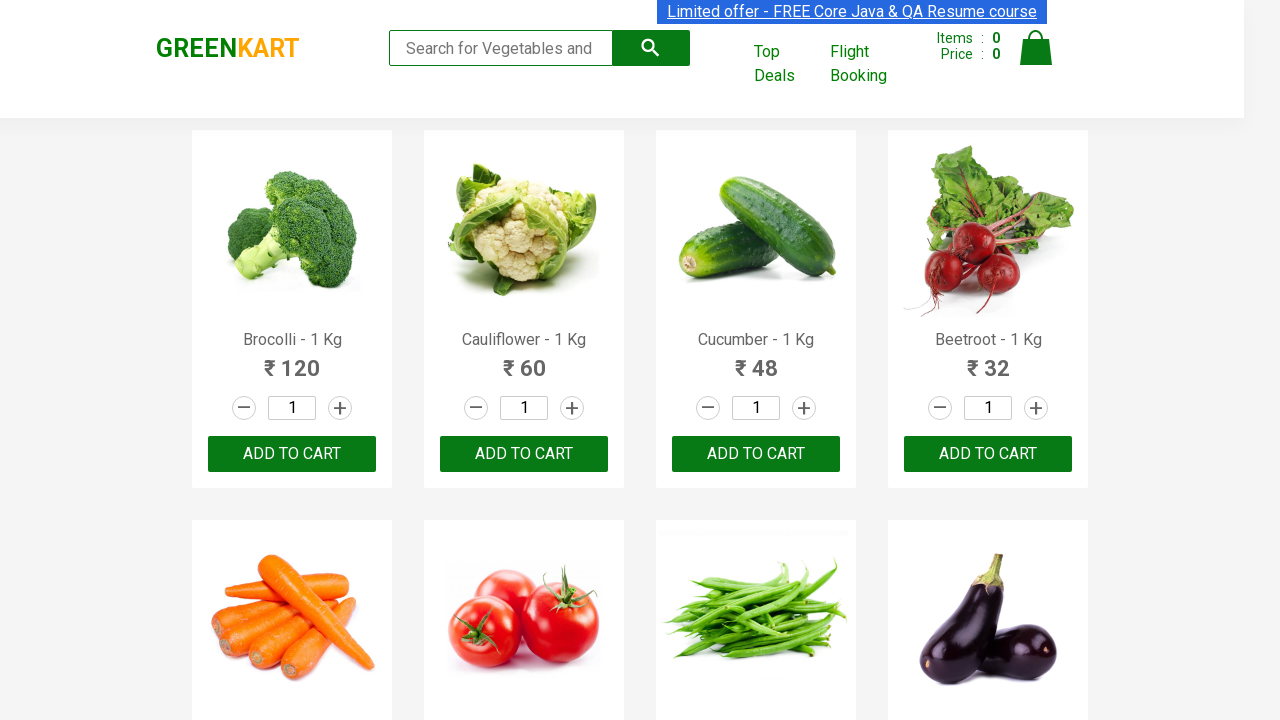

Waited for product list to load
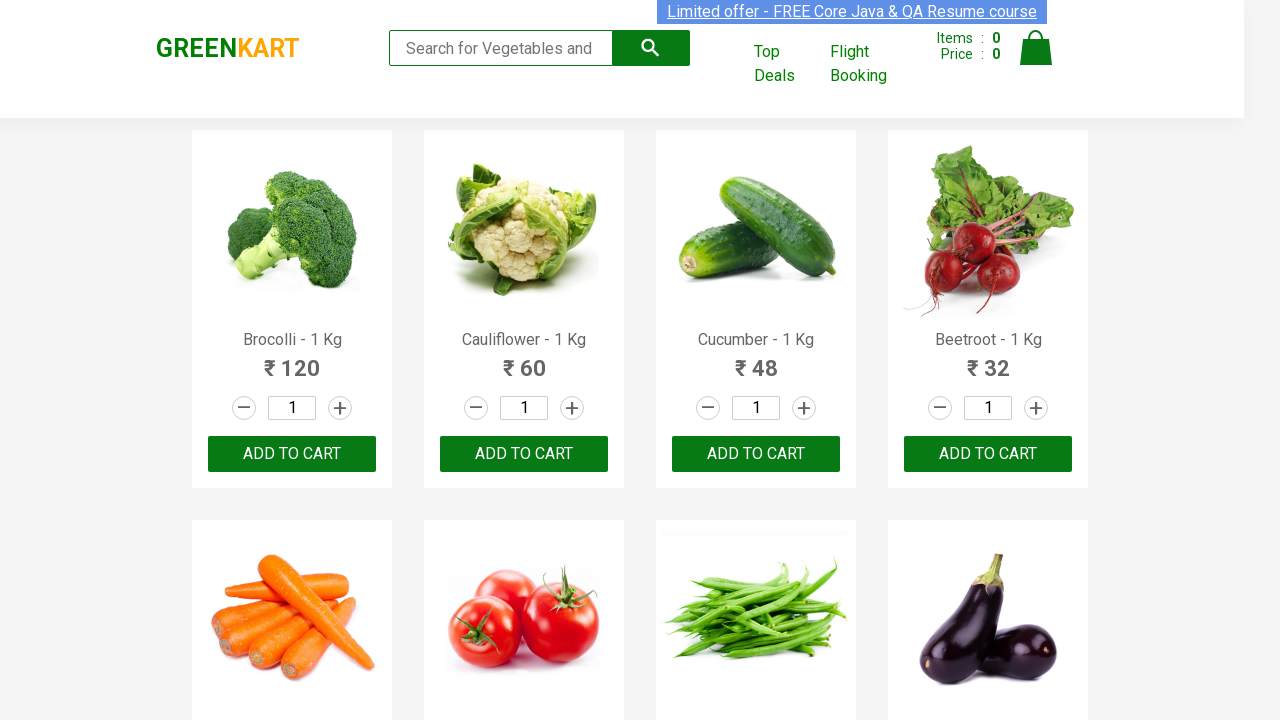

Retrieved all product name elements from the page
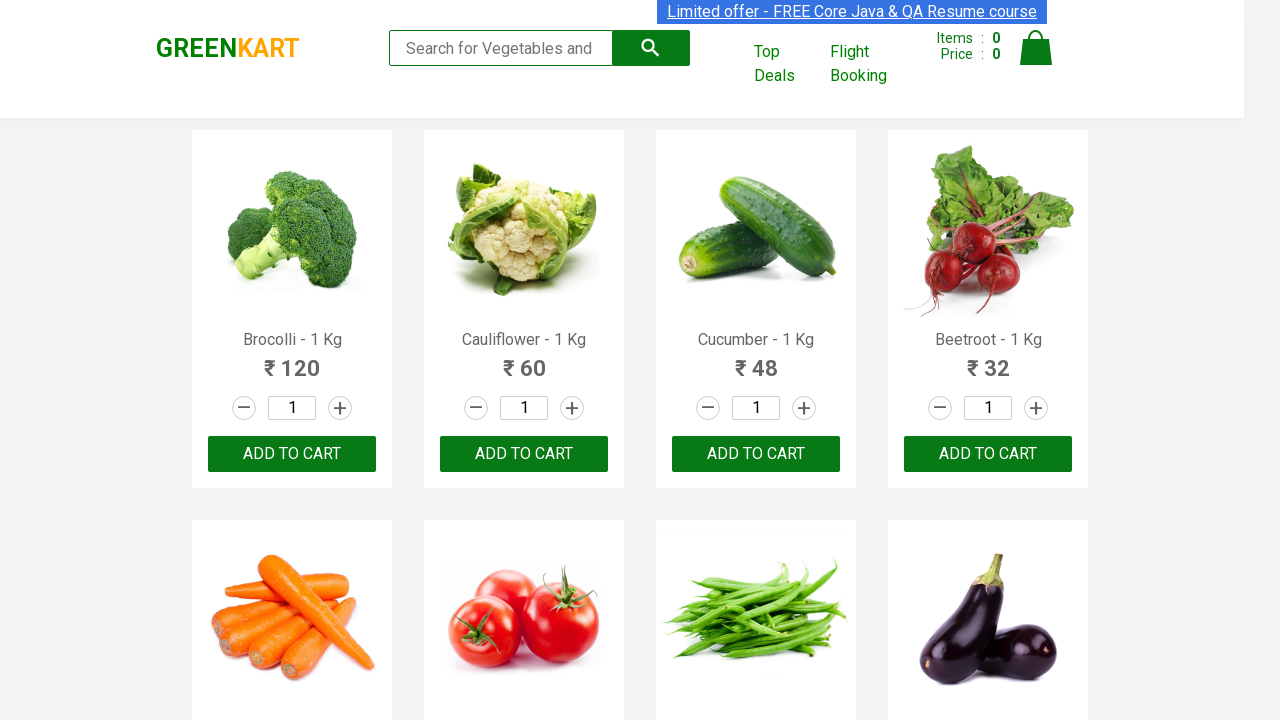

Found product 'Brocolli' in the list
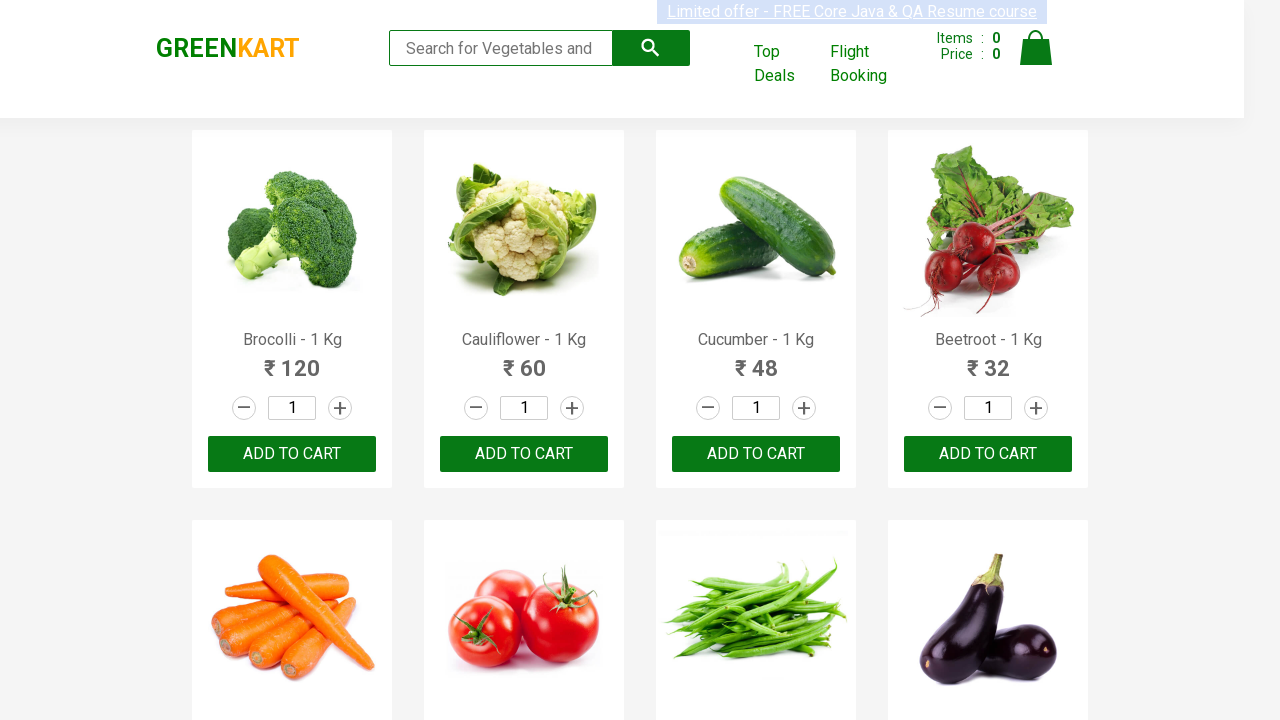

Clicked 'Add to cart' button for Brocolli at (292, 454) on xpath=//div[@class='product-action']/button >> nth=0
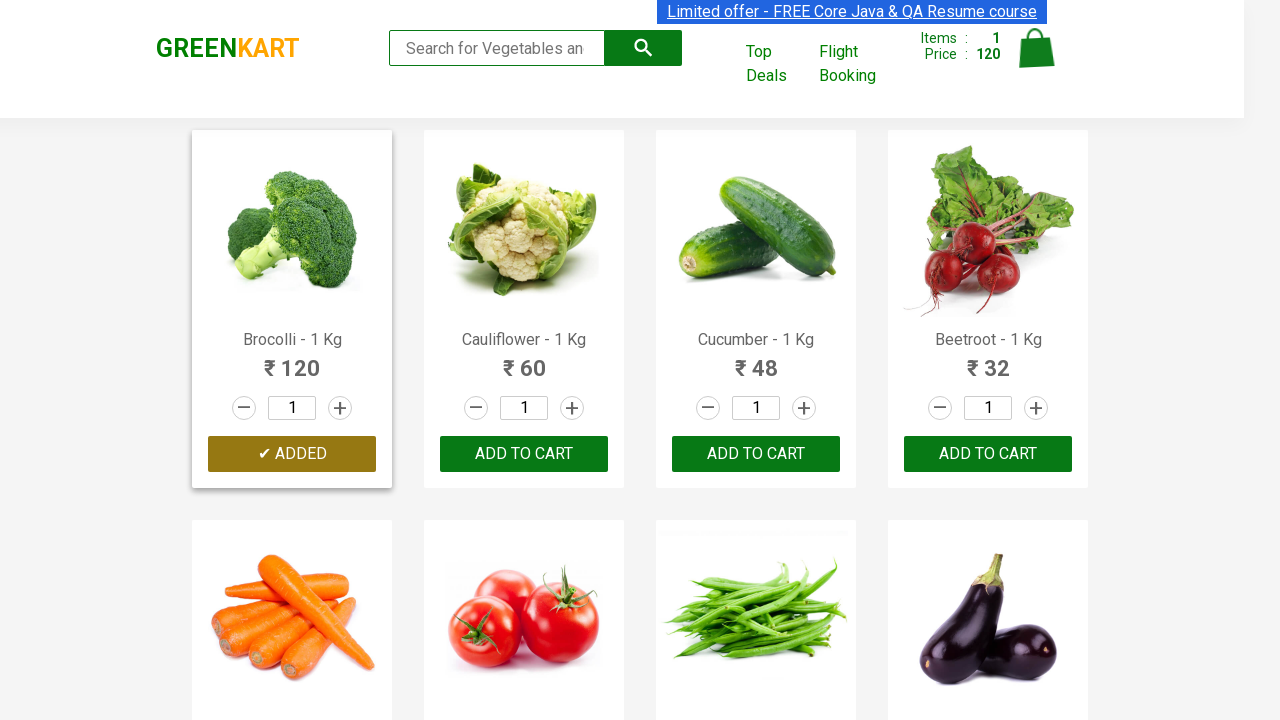

Found product 'Cucumber' in the list
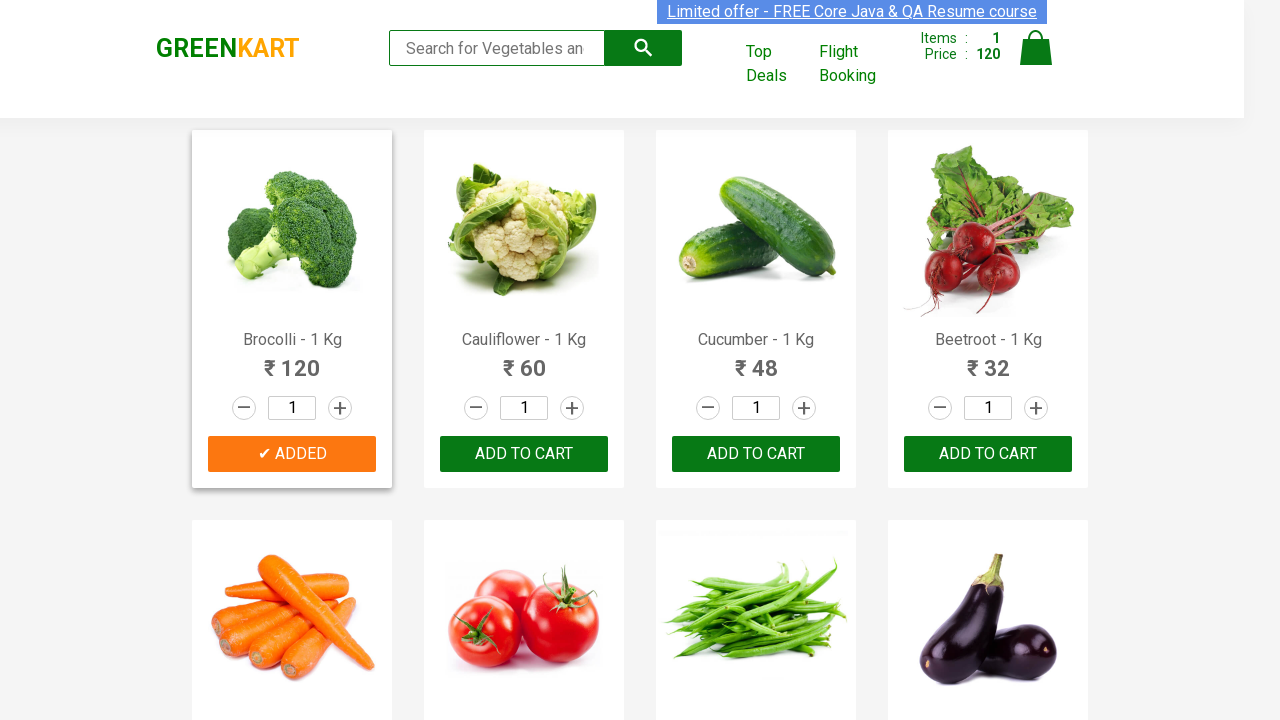

Clicked 'Add to cart' button for Cucumber at (756, 454) on xpath=//div[@class='product-action']/button >> nth=2
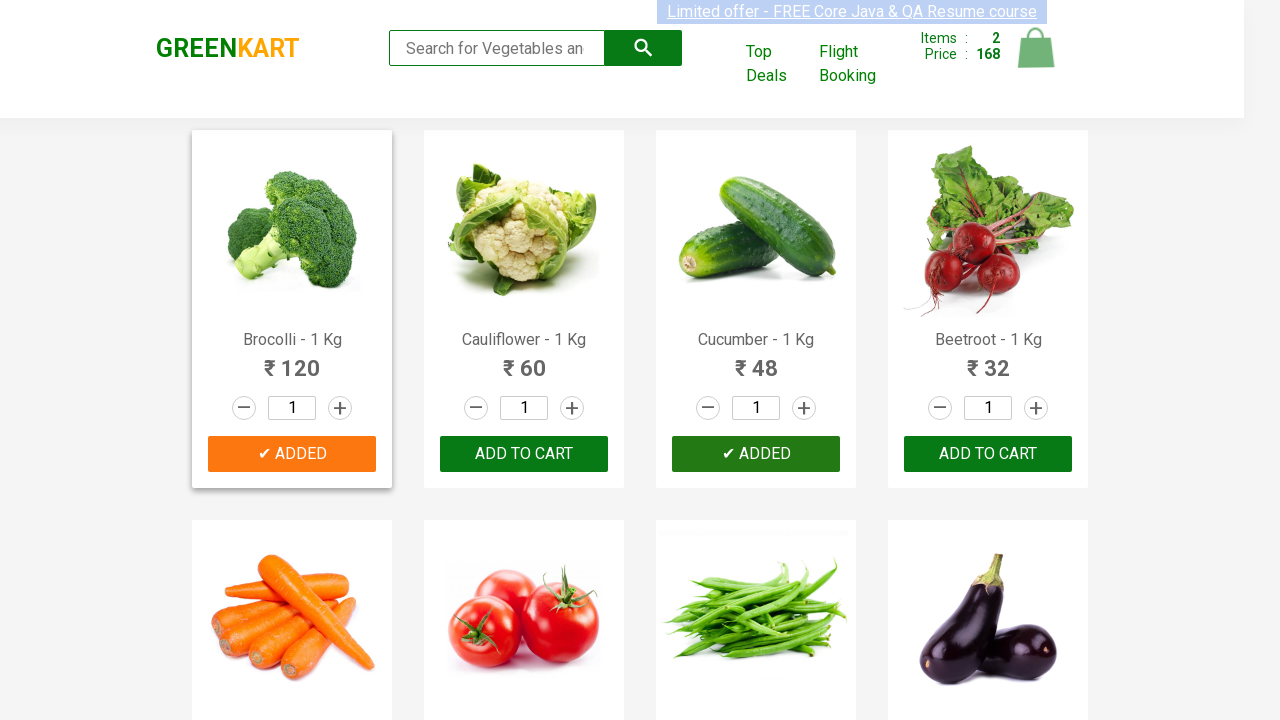

Found product 'Beetroot' in the list
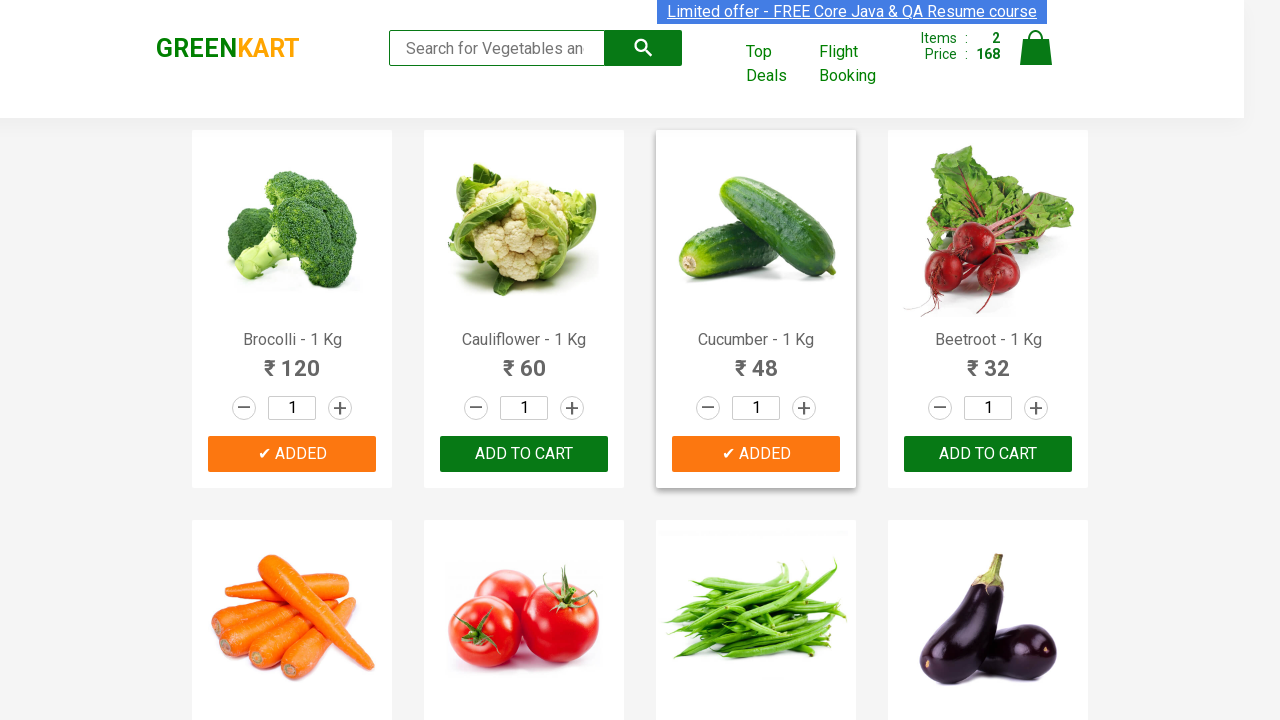

Clicked 'Add to cart' button for Beetroot at (988, 454) on xpath=//div[@class='product-action']/button >> nth=3
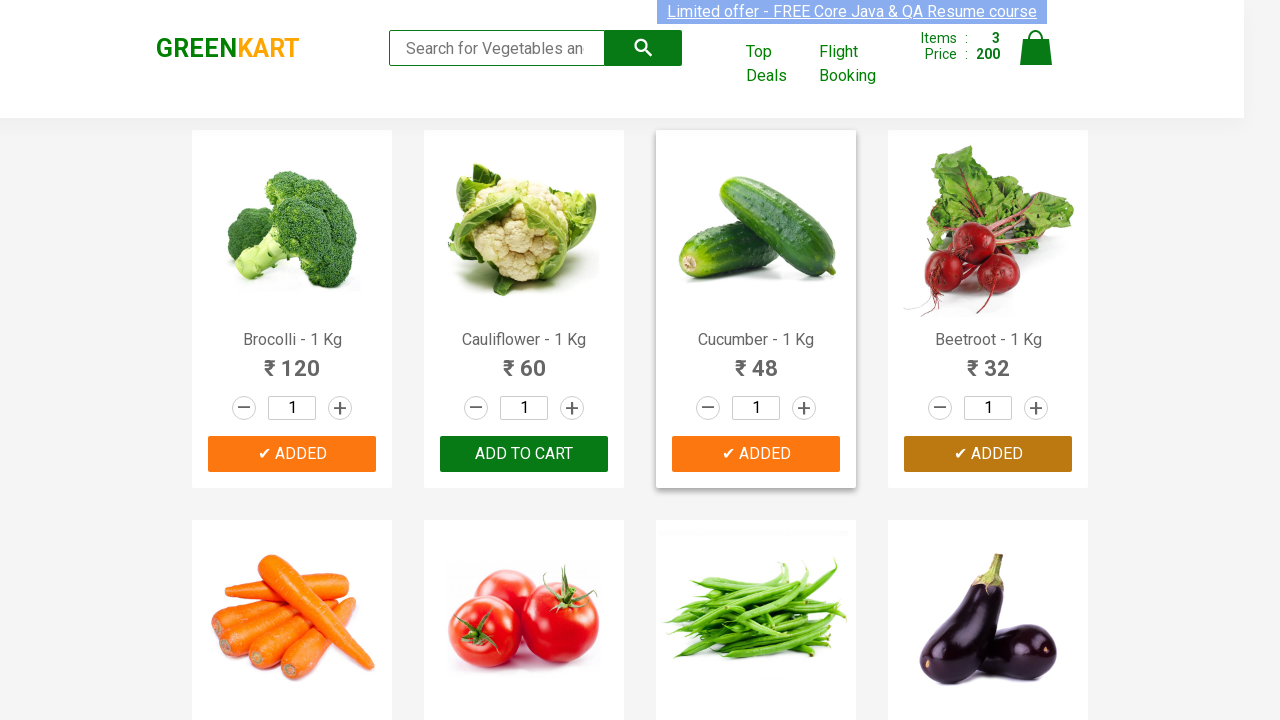

Waited for cart to update after adding all items
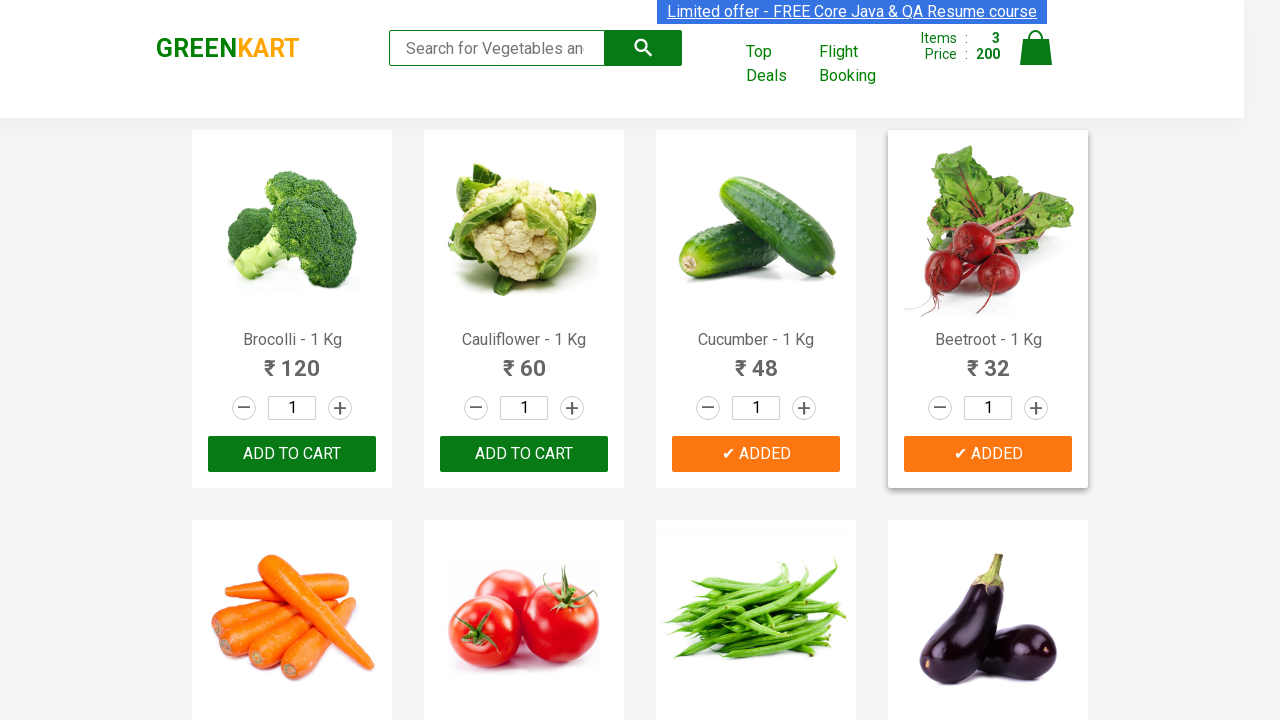

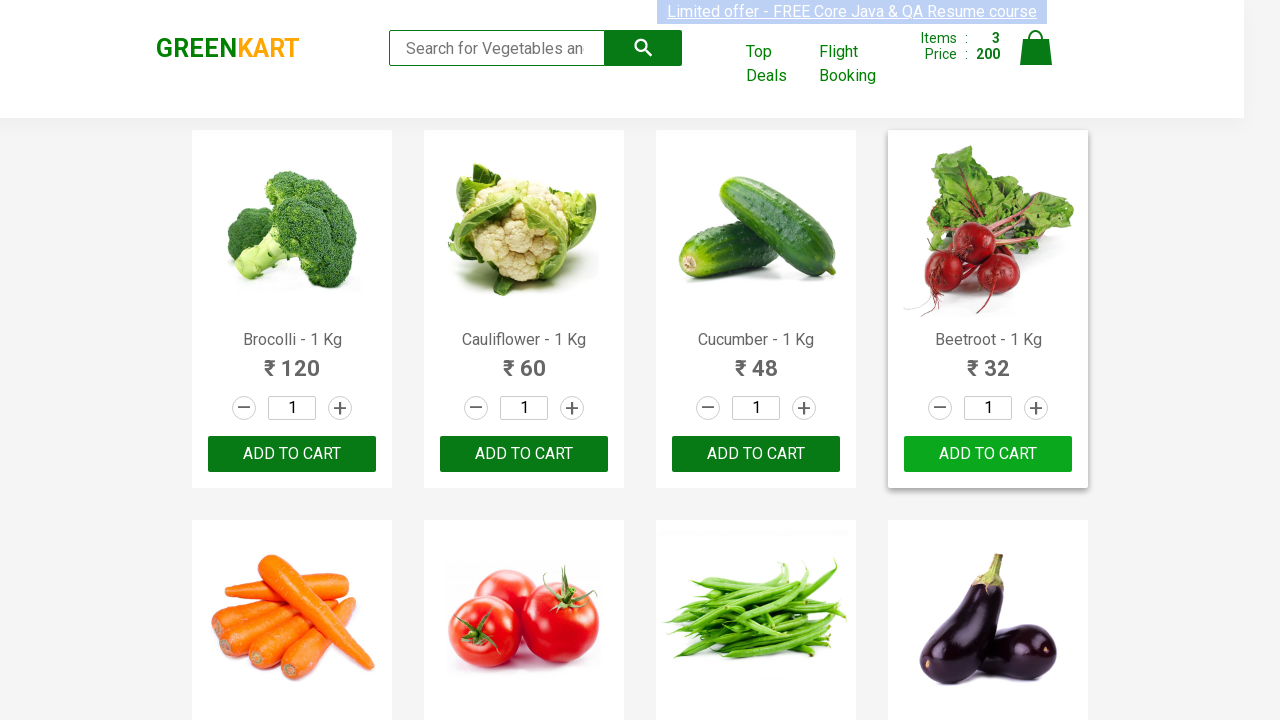